Tests the UBC course catalog browsing functionality by clicking an alphabet filter button, waiting for course data to load, and navigating through pagination to verify the next page functionality works.

Starting URL: https://courses.students.ubc.ca/browse-courses

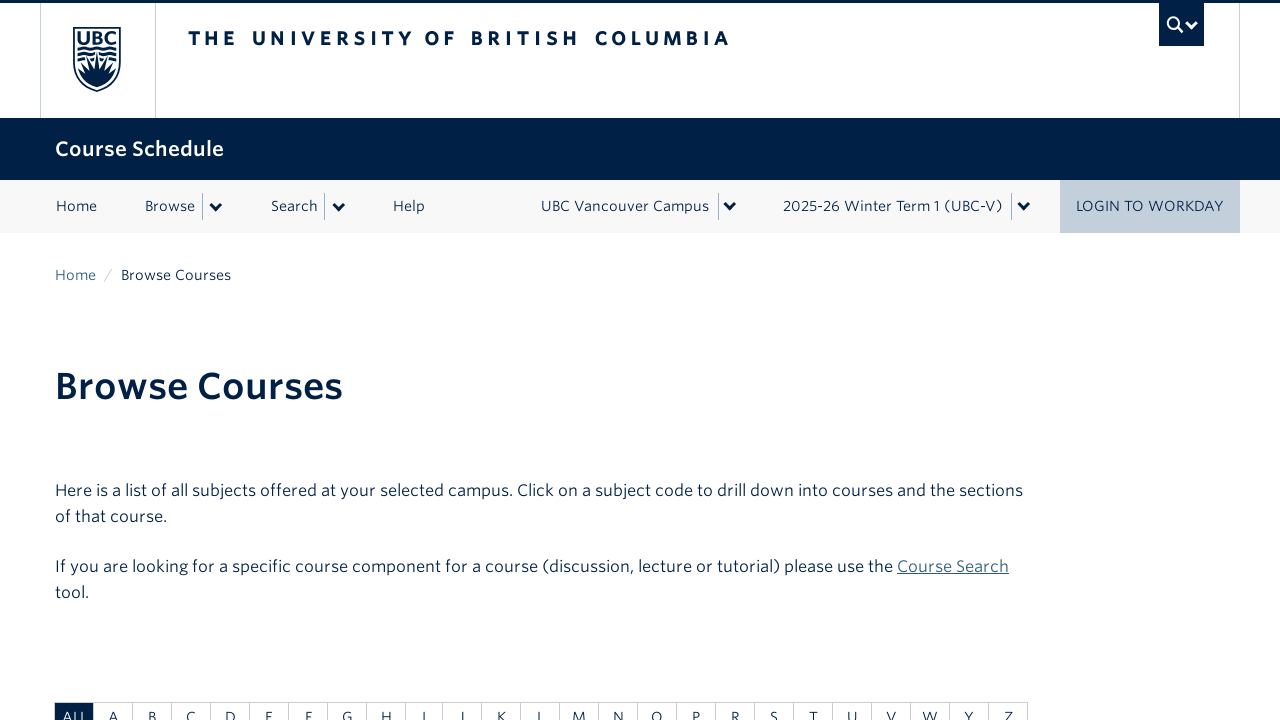

Waited for alphabet filter buttons to load
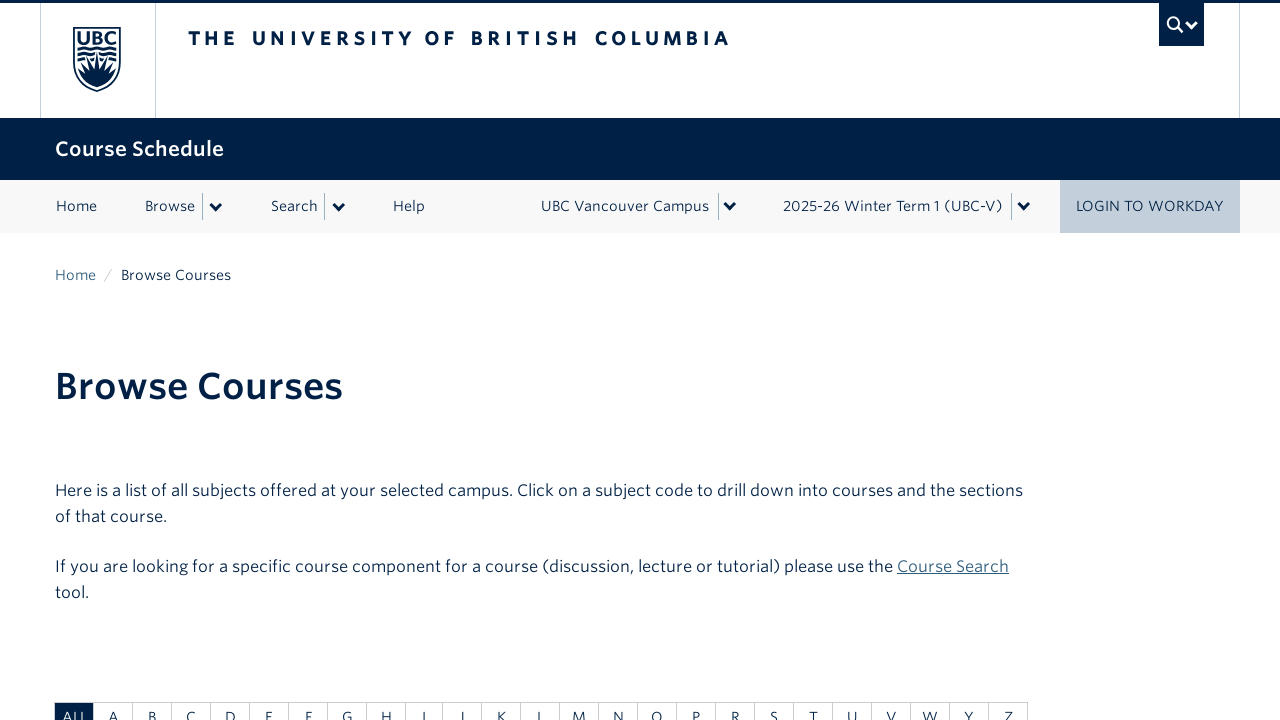

Located alphabet filter buttons
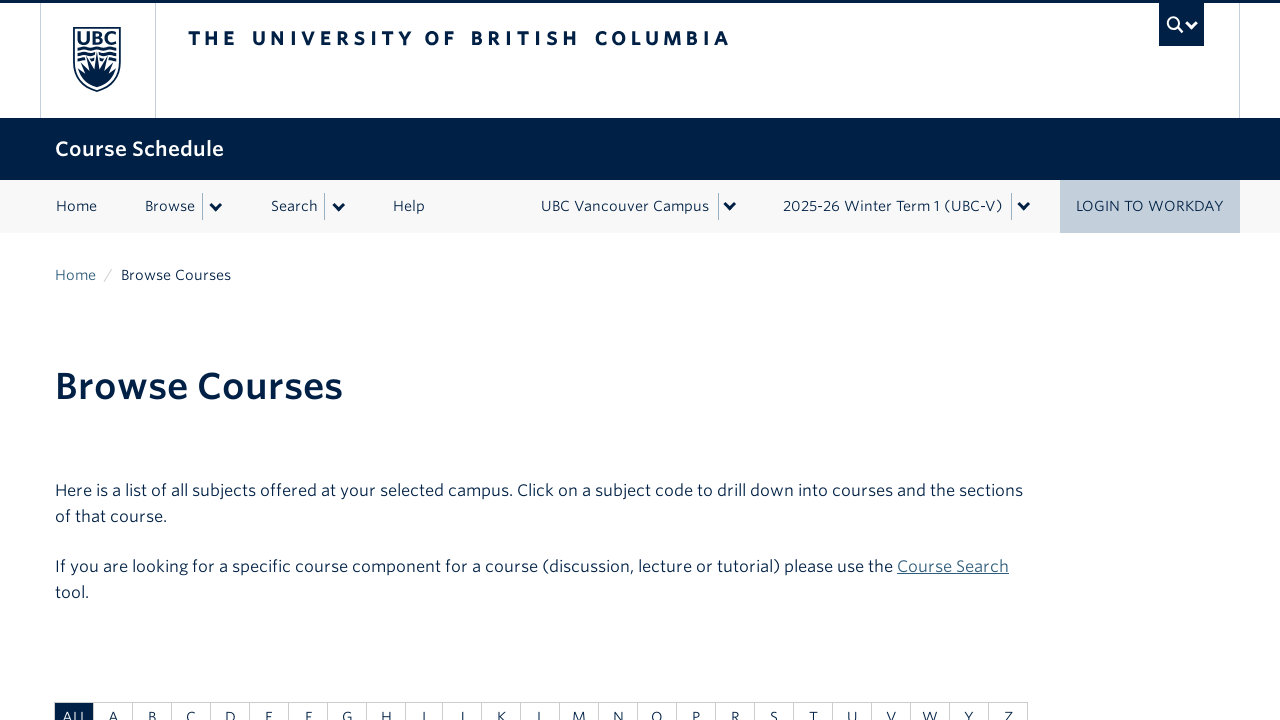

Clicked the first alphabet filter button at (74, 705) on .subjects-table-filters__btn >> nth=0
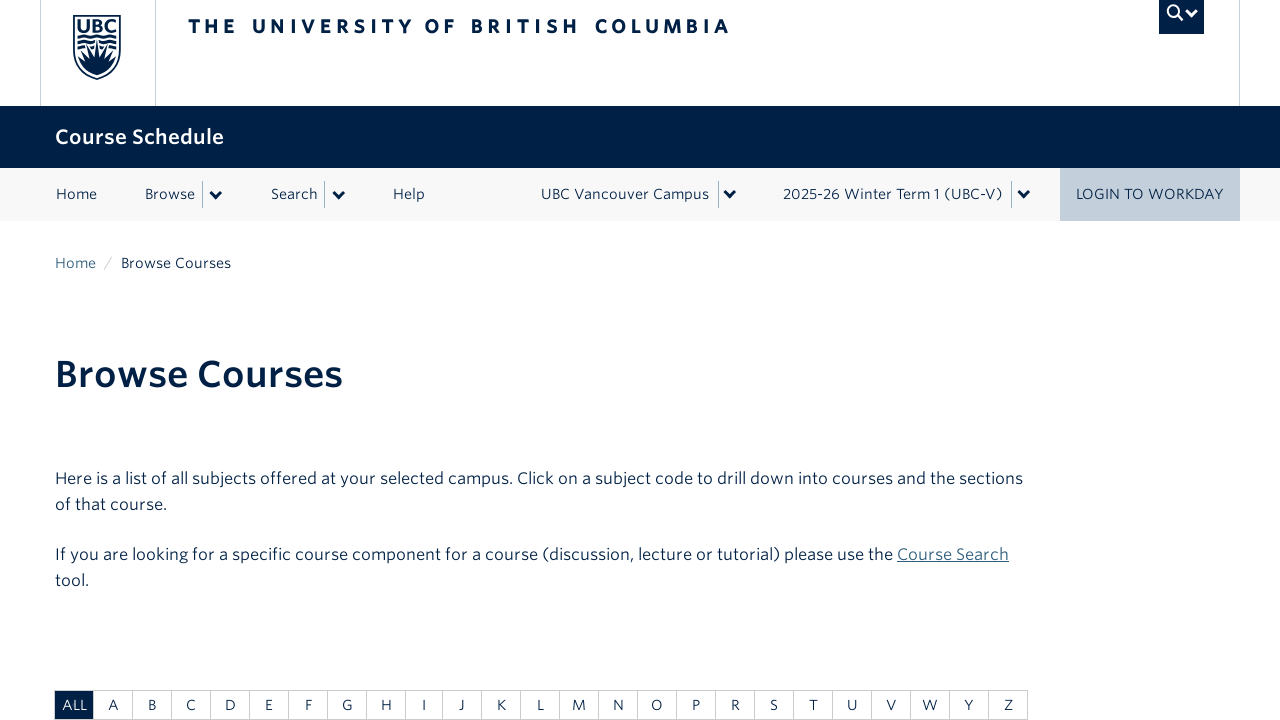

Waited for course table content to load
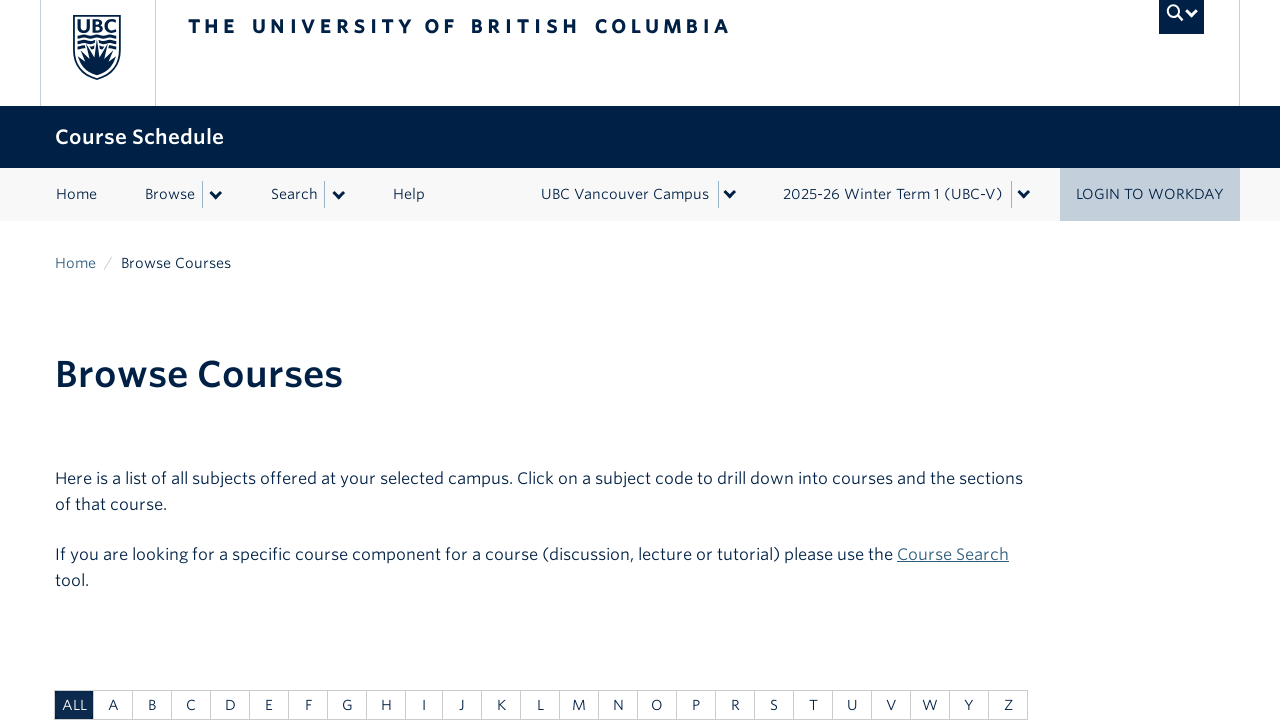

Verified course rows are present in the table
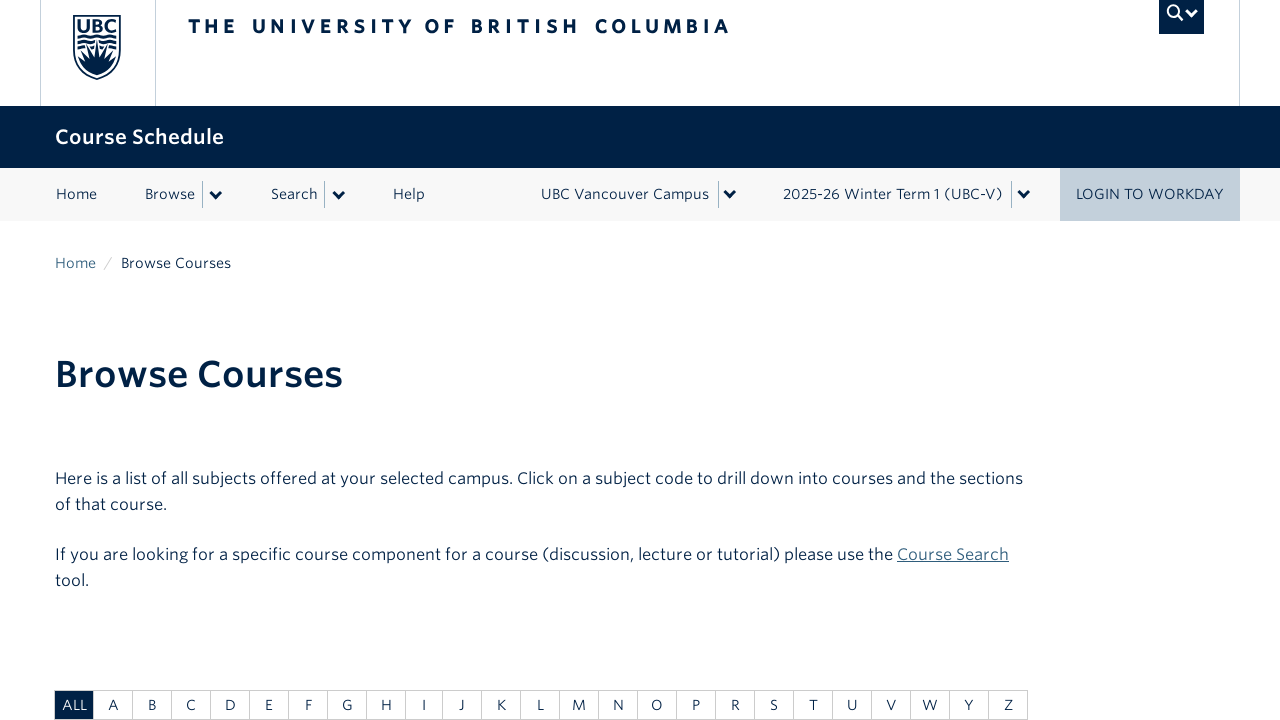

Verified subject links are present in the first table column
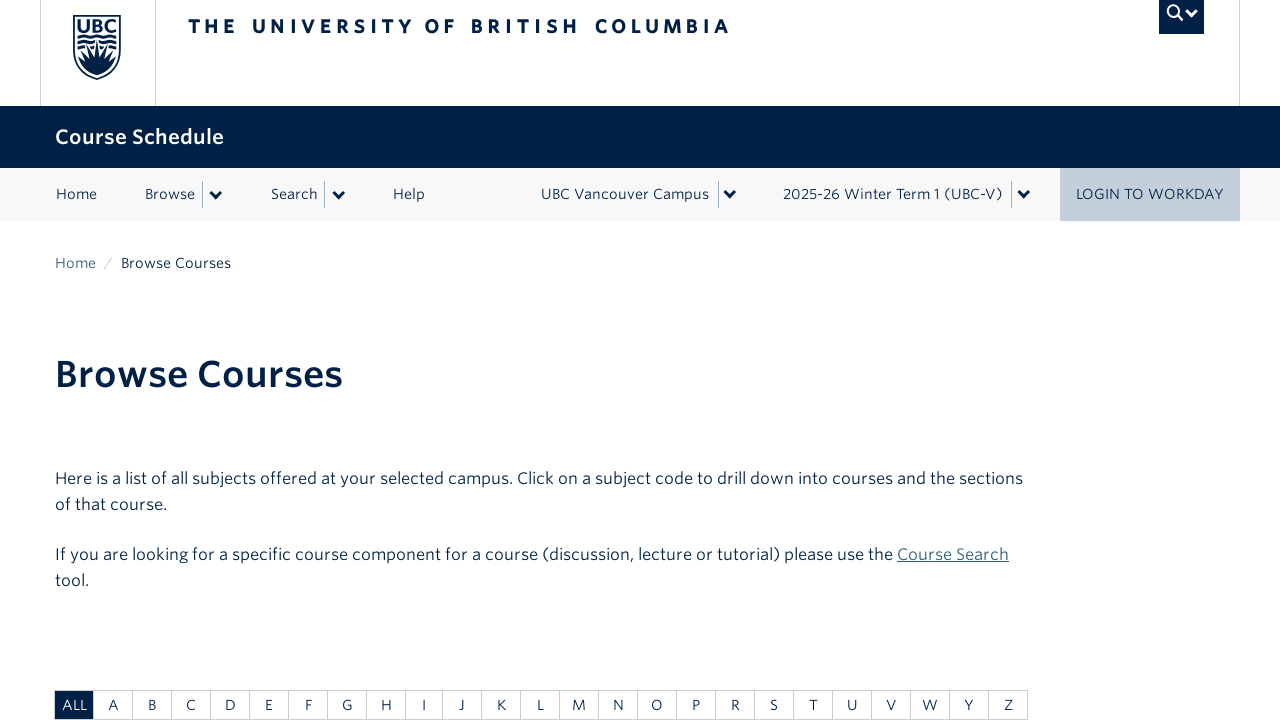

Pagination next button is present
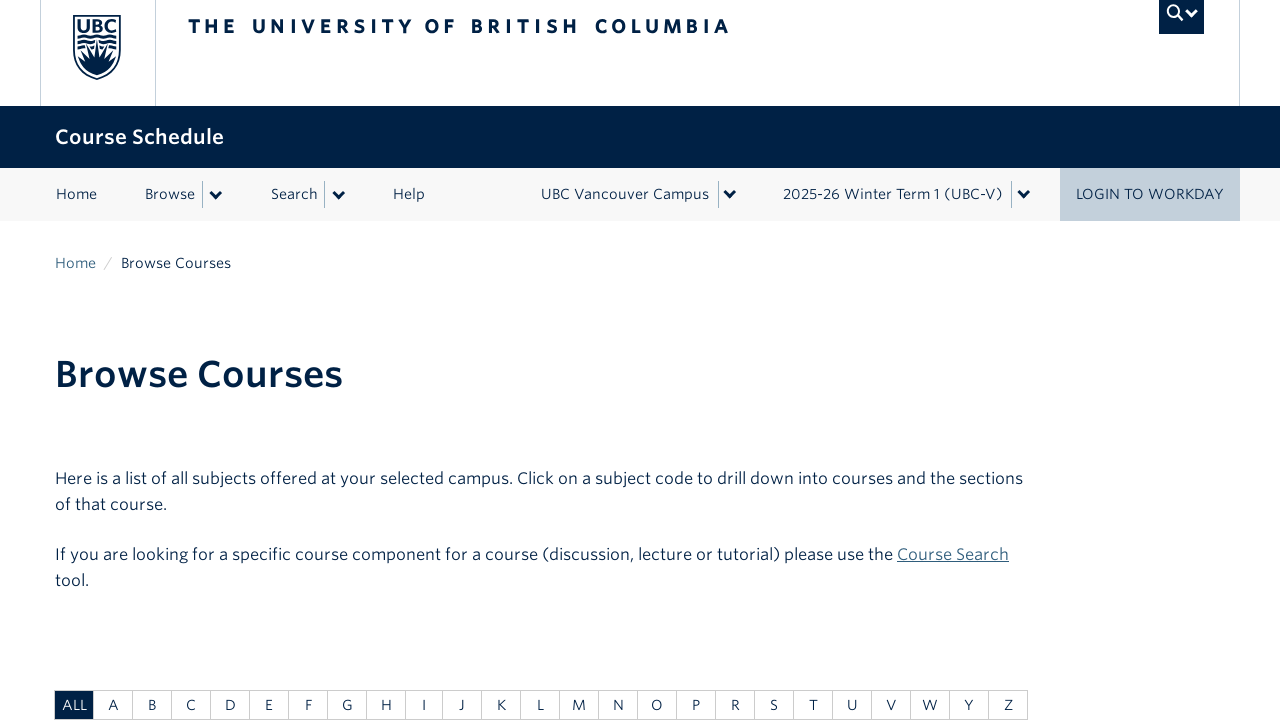

Clicked pagination next button to navigate to next page at (236, 360) on #pagination-next
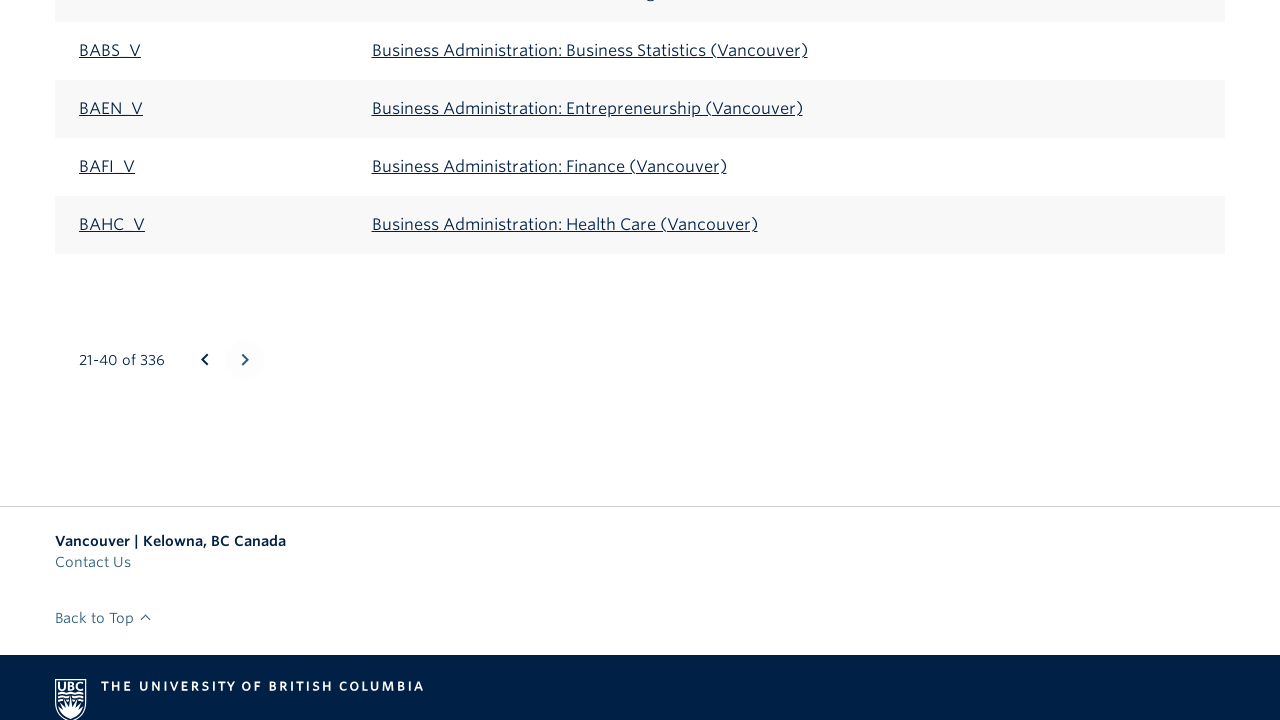

Waited for new course content to load on the next page
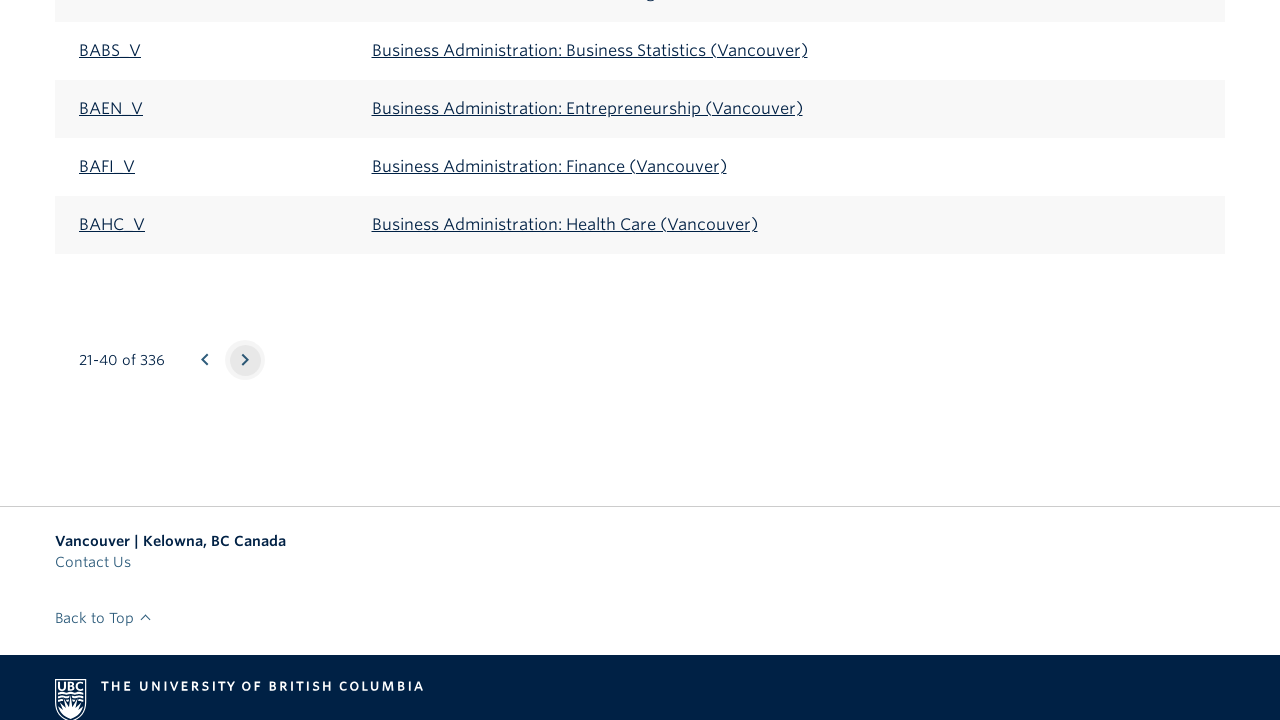

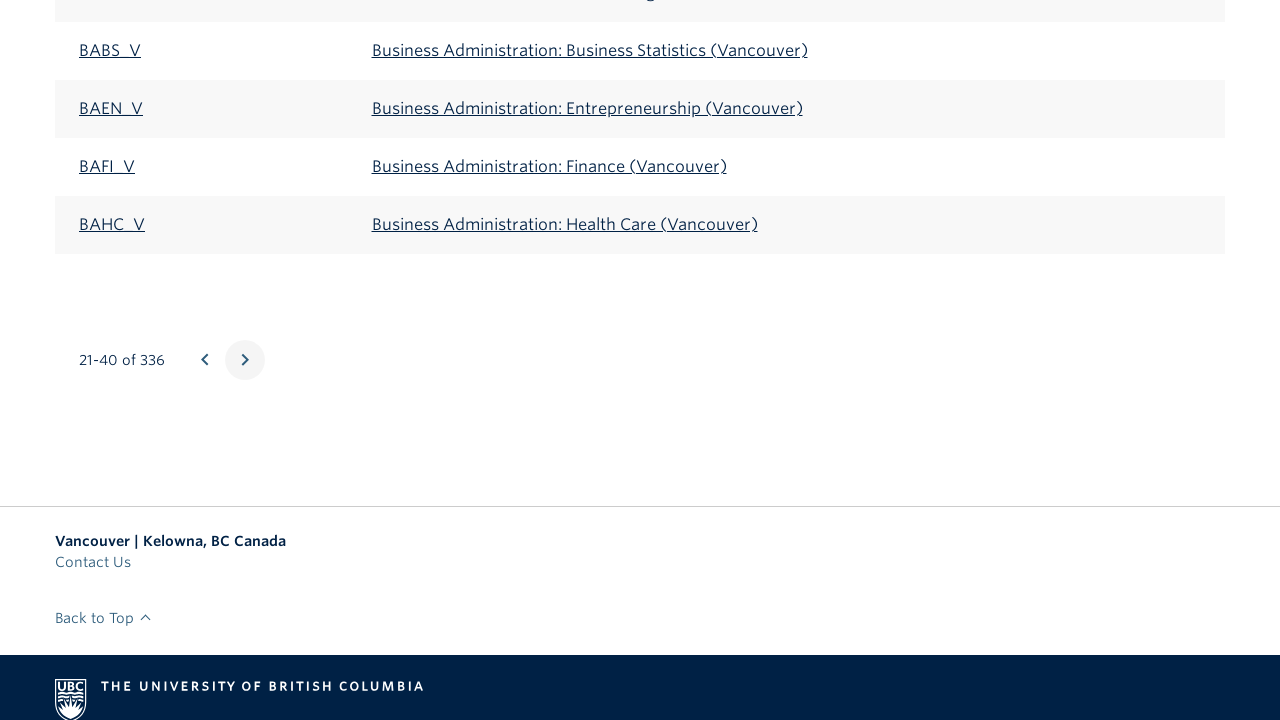